Tests dropdown selection functionality by selecting different options and verifying the selections

Starting URL: http://the-internet.herokuapp.com/dropdown

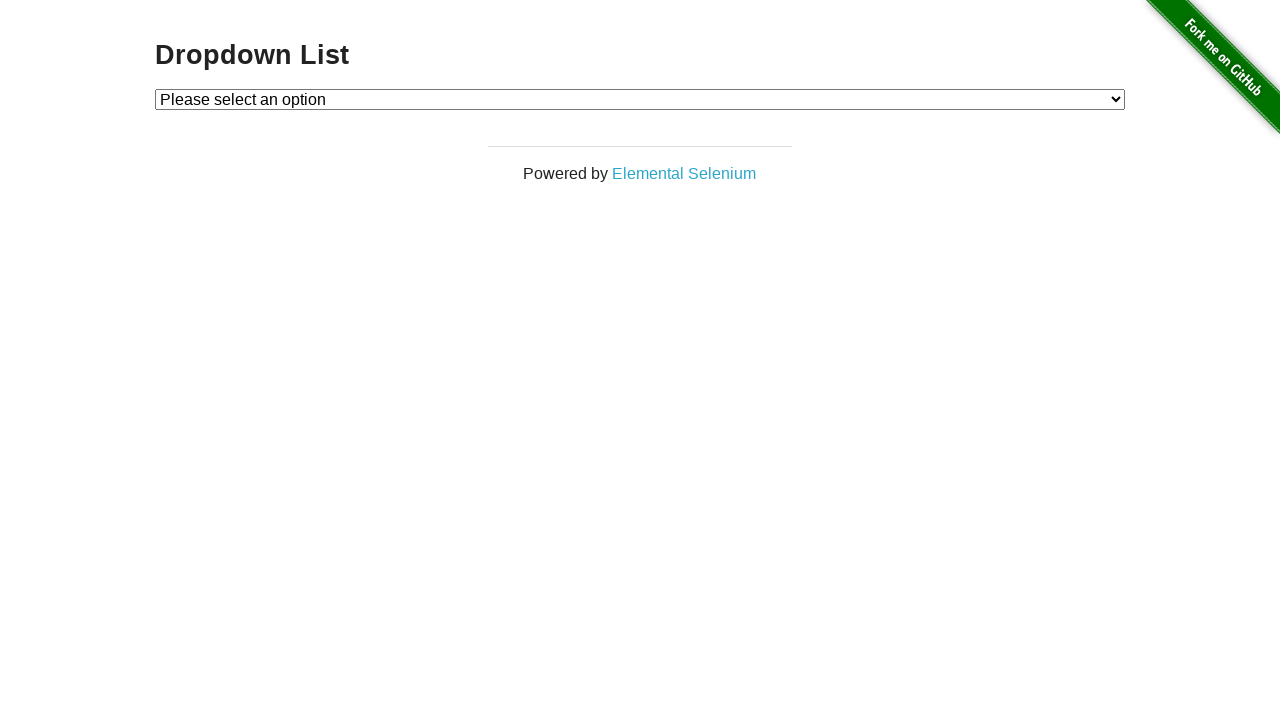

Selected Option 1 from dropdown on #dropdown
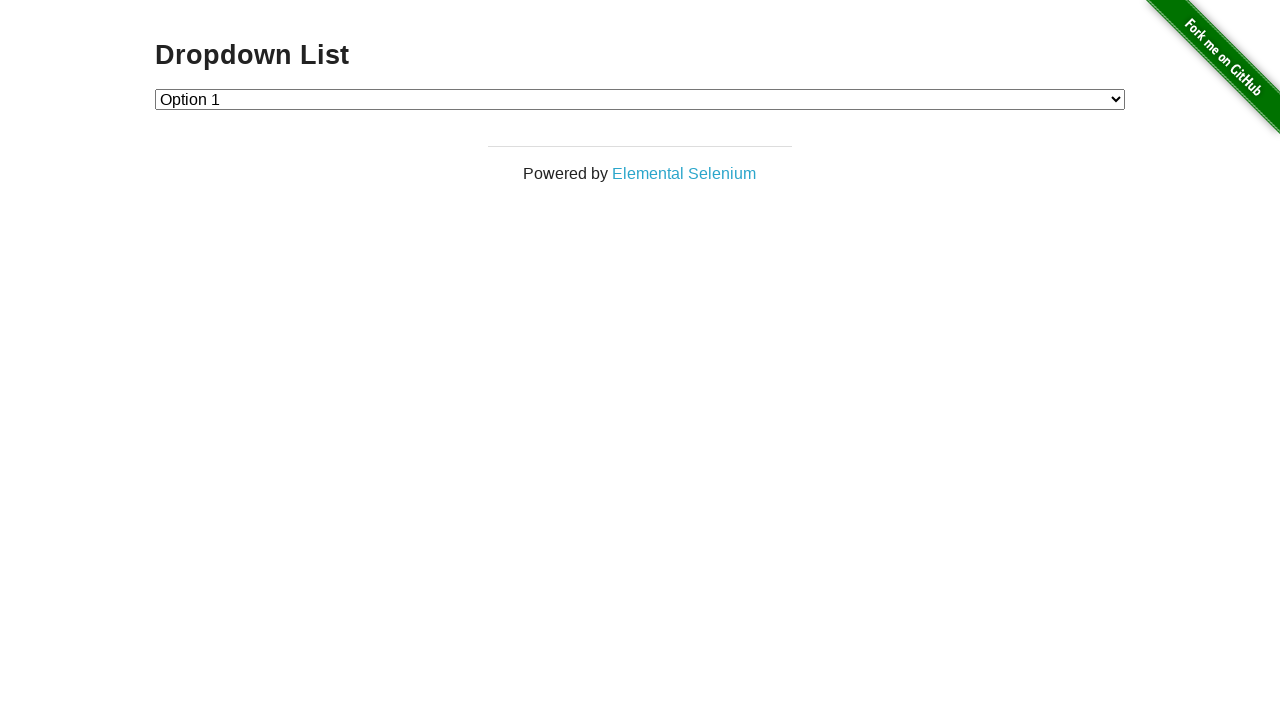

Verified Option 1 is selected in dropdown
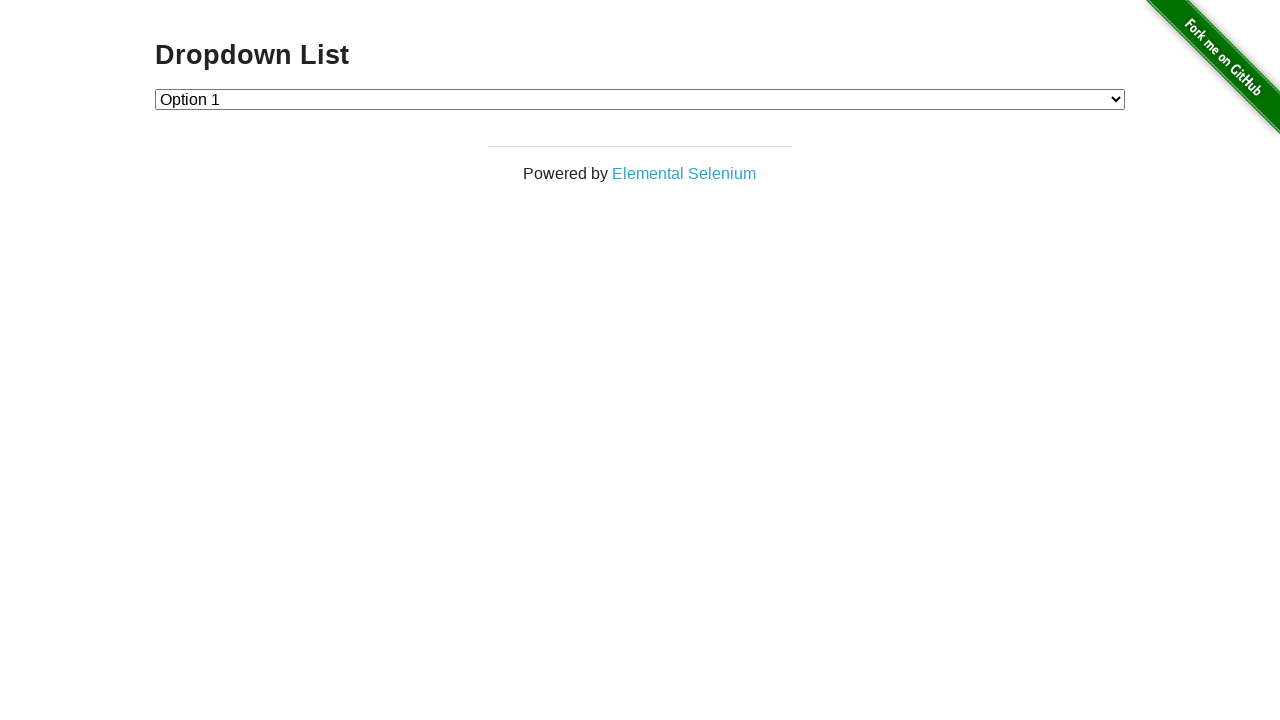

Selected Option 2 from dropdown on #dropdown
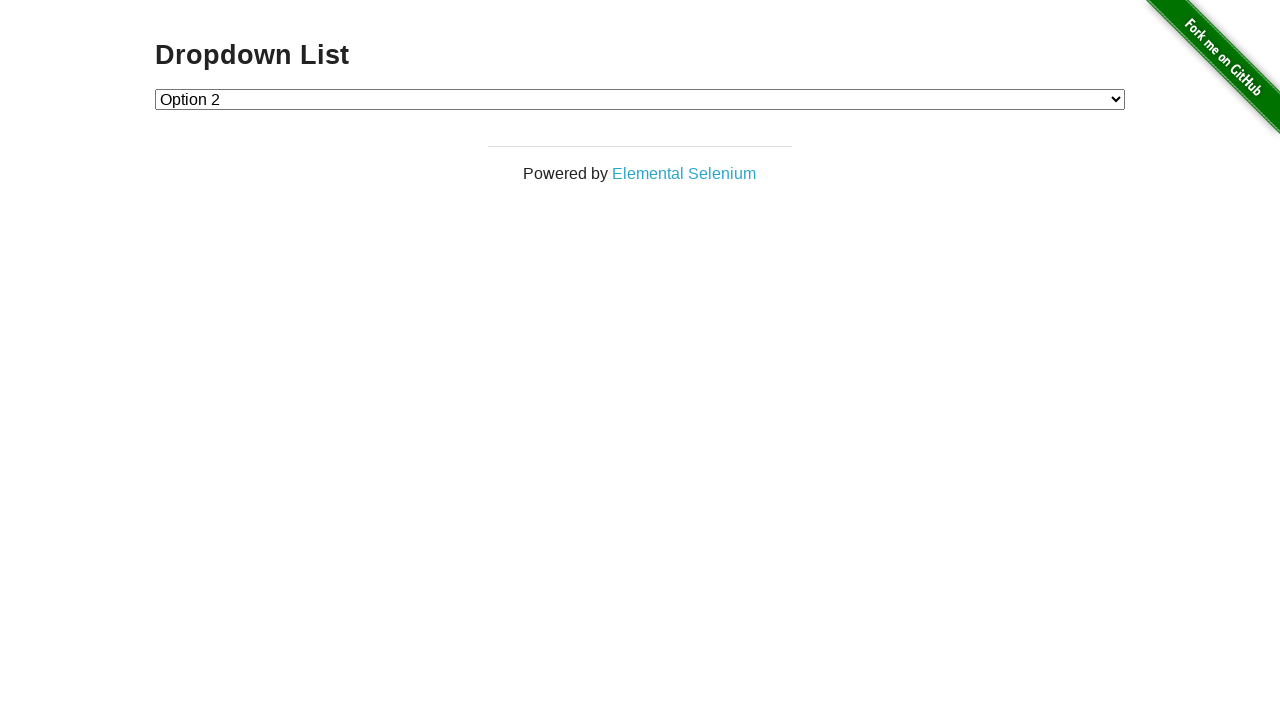

Verified Option 2 is selected in dropdown
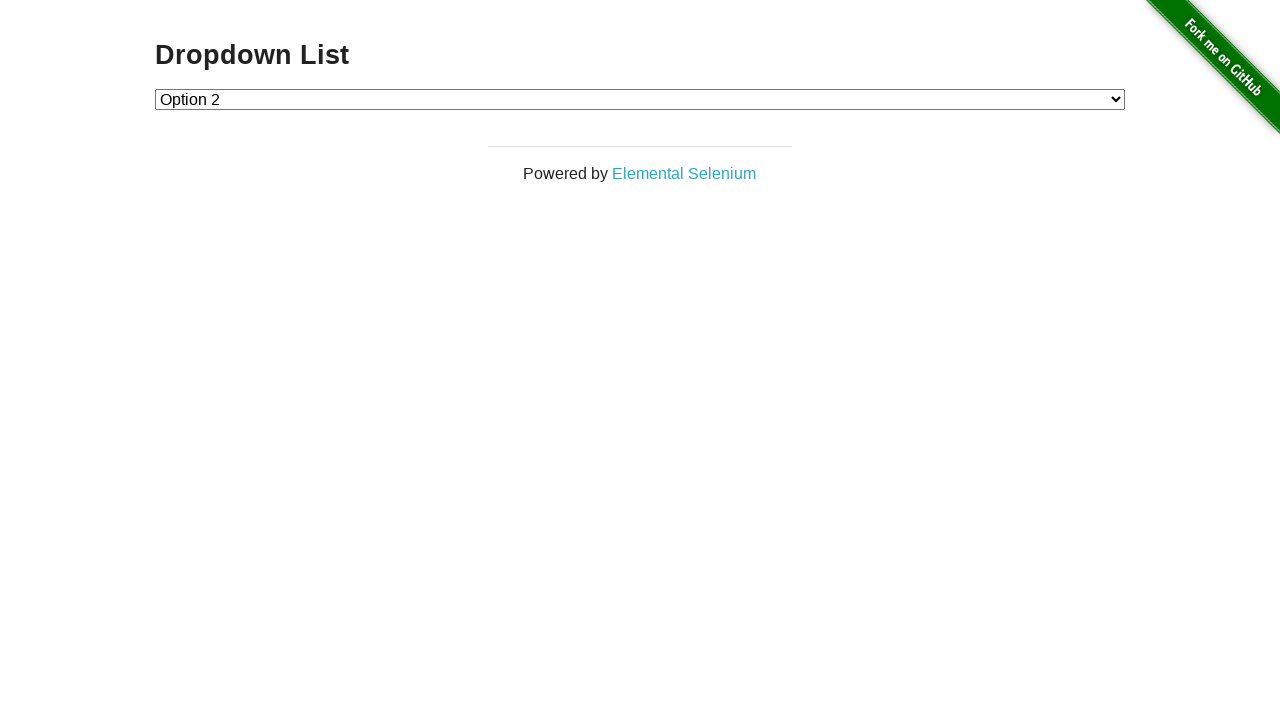

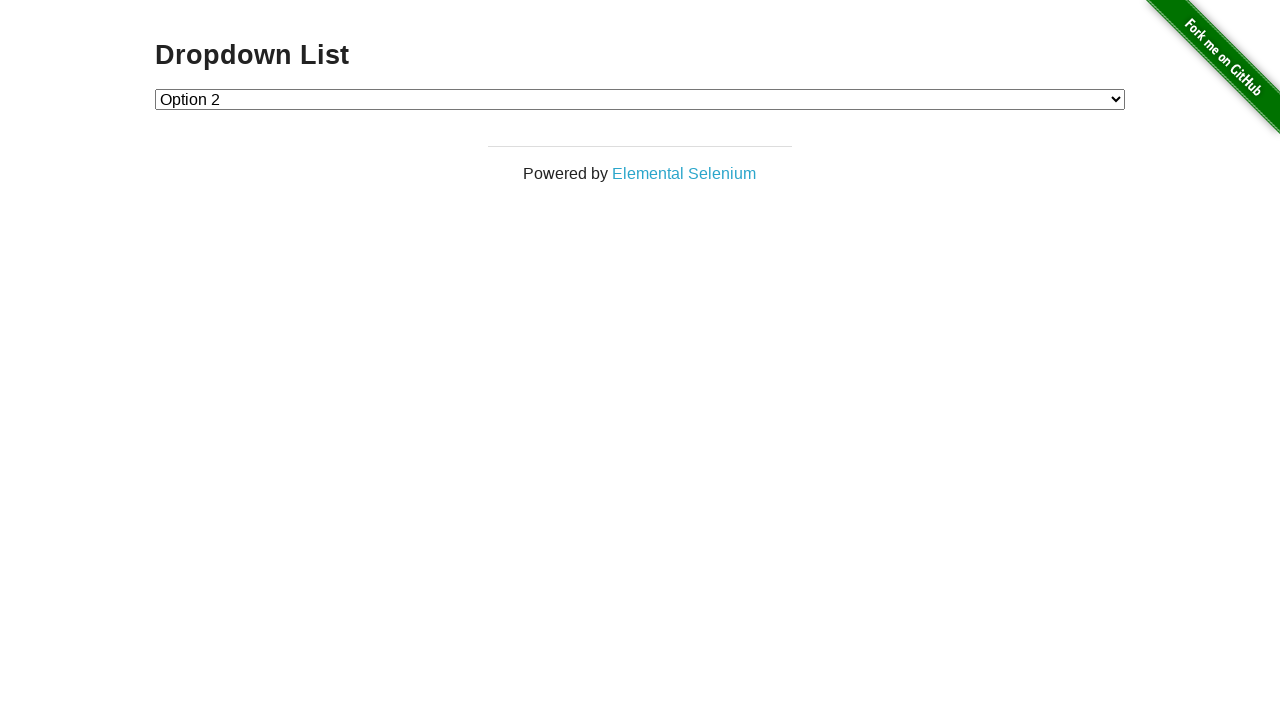